Searches for "Tomato - 1 Kg" product and adds it to the cart

Starting URL: https://rahulshettyacademy.com/seleniumPractise/#/

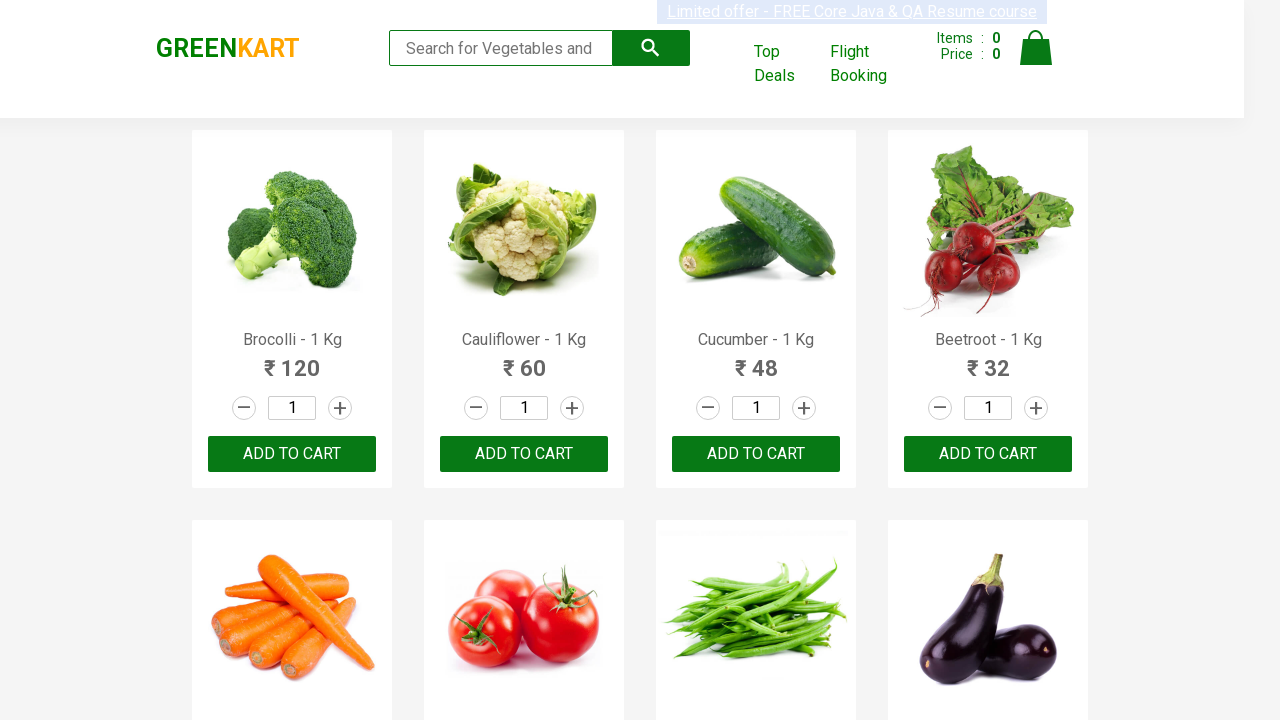

Located all product name elements on the page
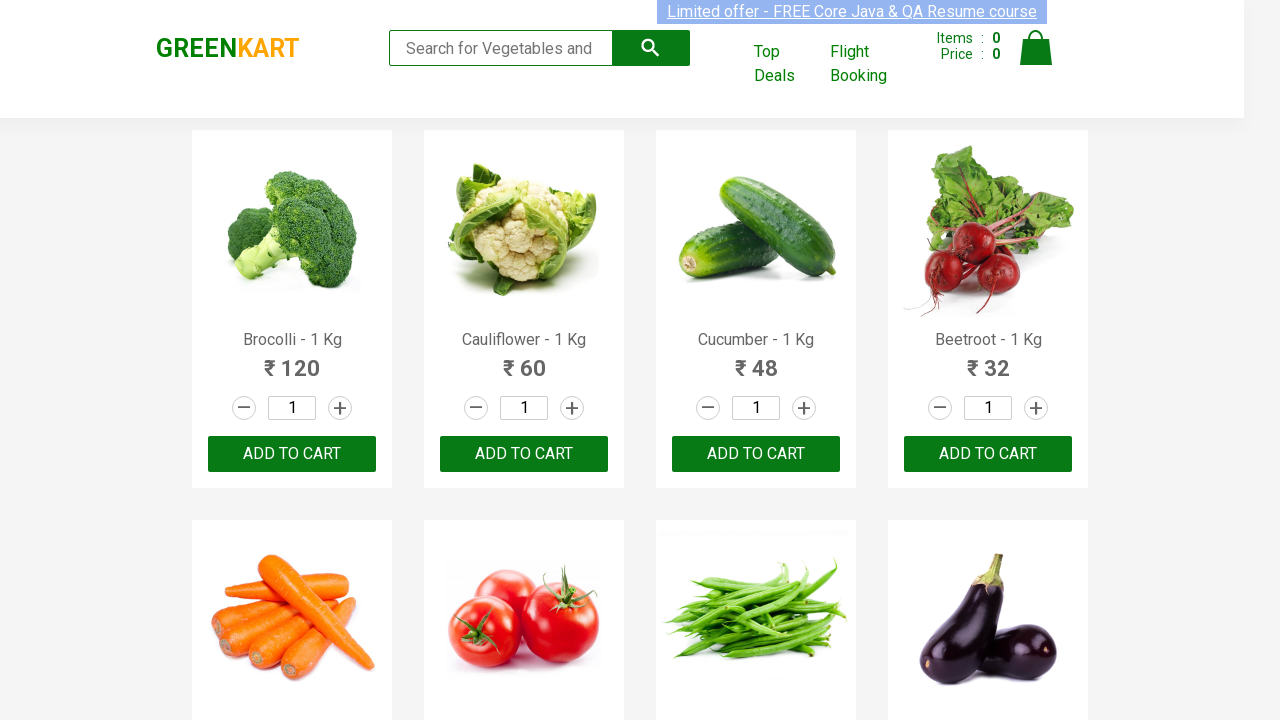

Found product 'Tomato - 1 Kg' at index 5
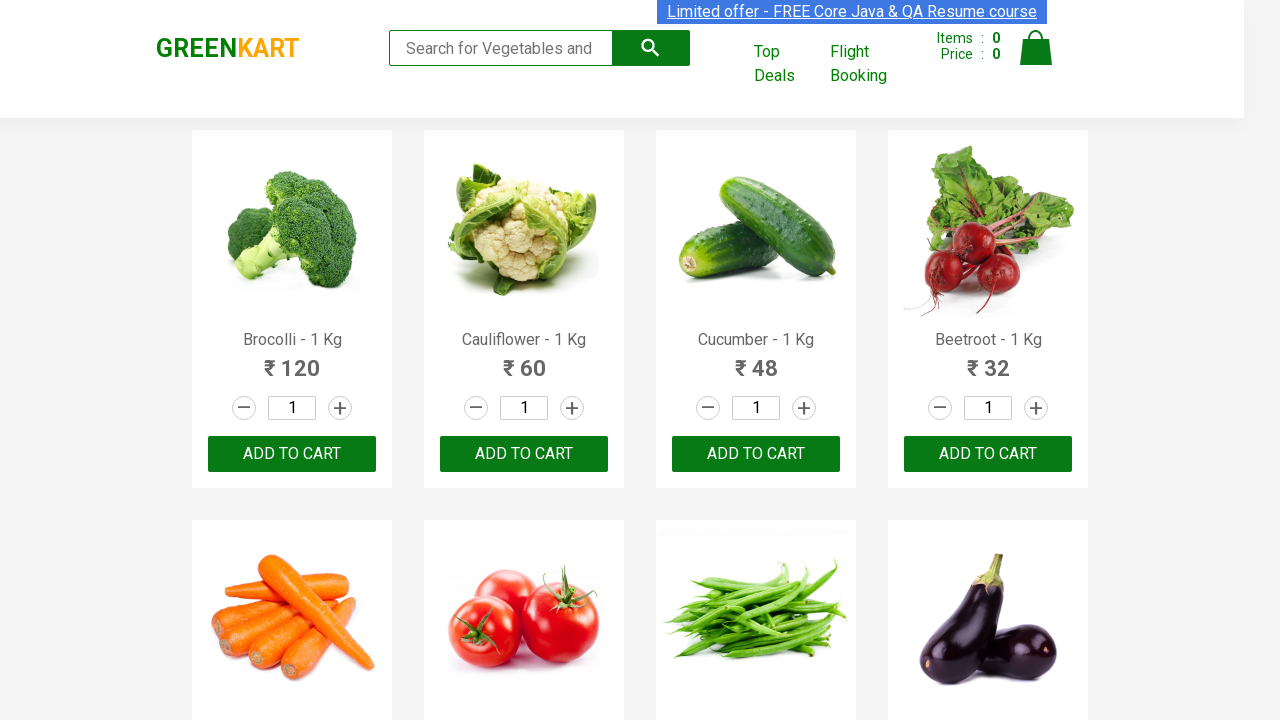

Clicked ADD TO CART button for 'Tomato - 1 Kg' at (524, 360) on (//button[text()='ADD TO CART'])[6]
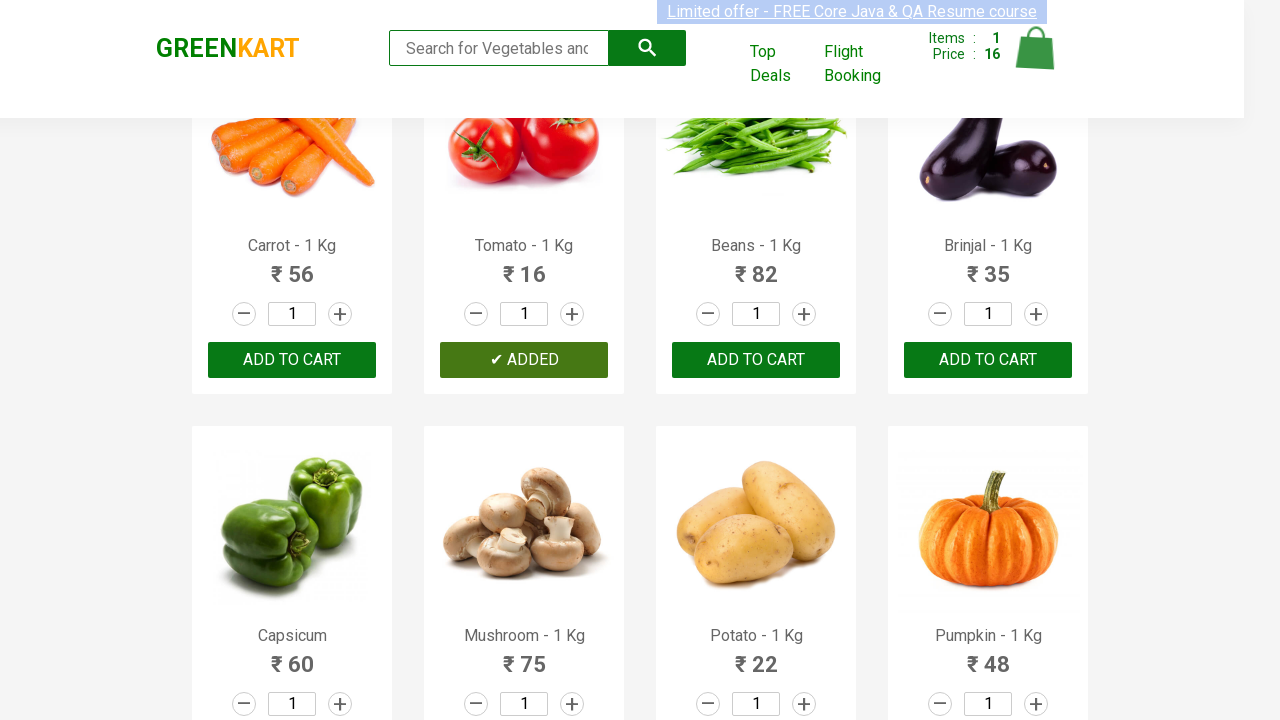

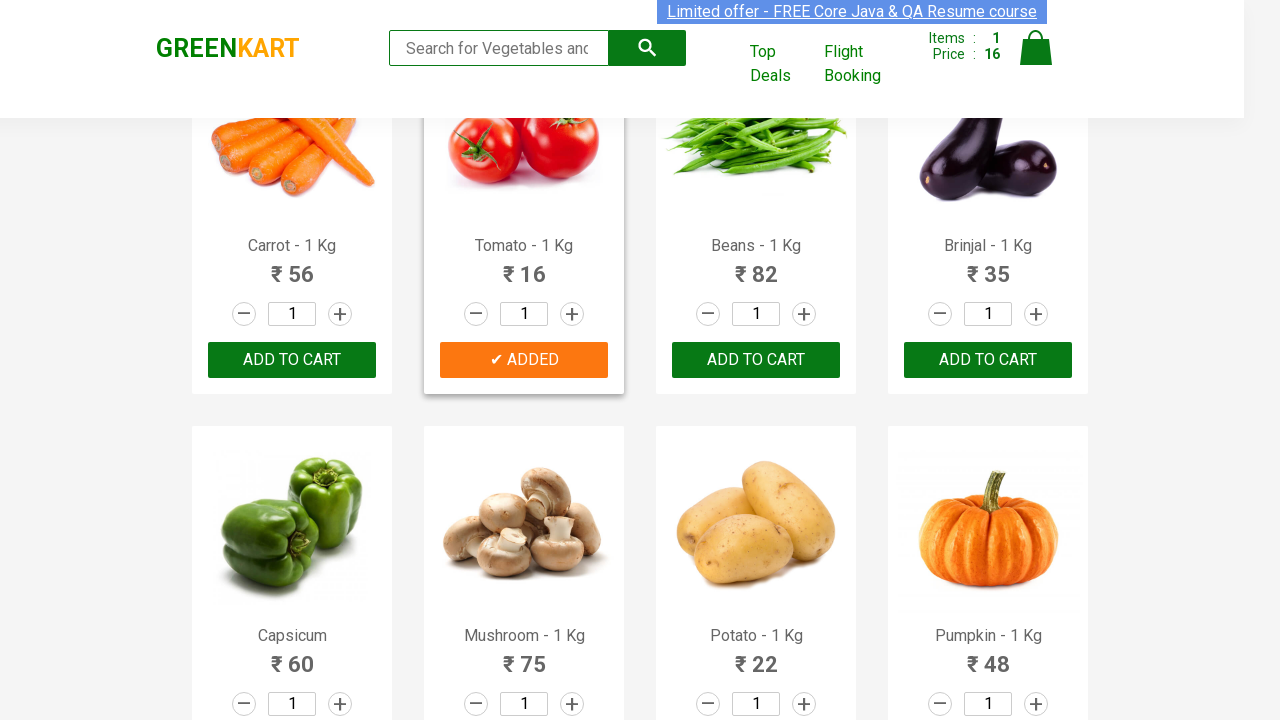